Tests that a todo item is removed when edited to an empty string

Starting URL: https://demo.playwright.dev/todomvc

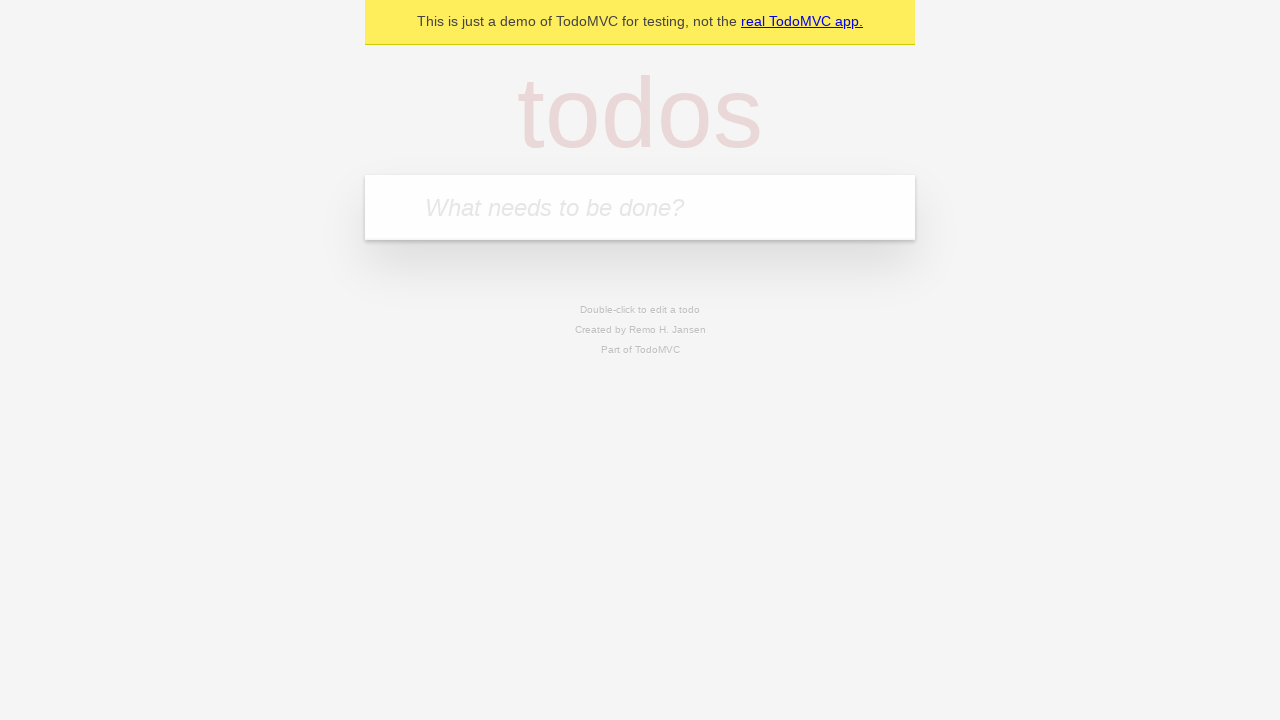

Filled todo input with 'buy some cheese' on internal:attr=[placeholder="What needs to be done?"i]
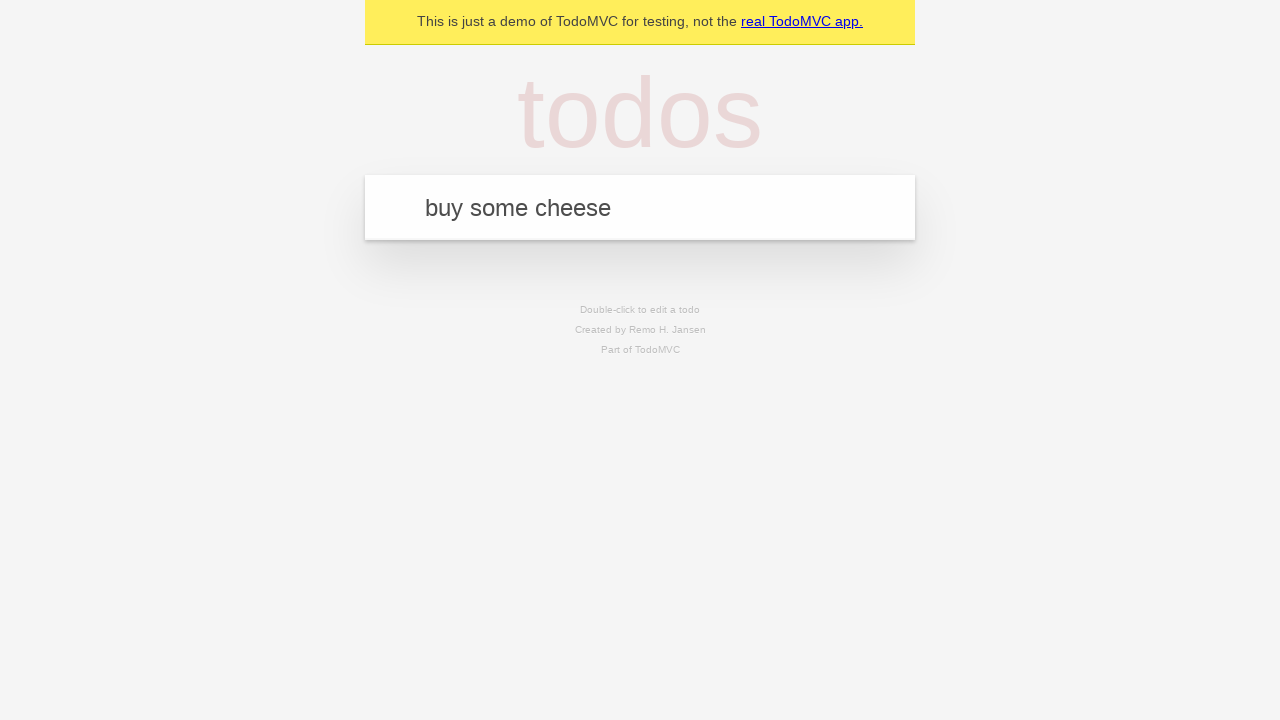

Pressed Enter to add first todo on internal:attr=[placeholder="What needs to be done?"i]
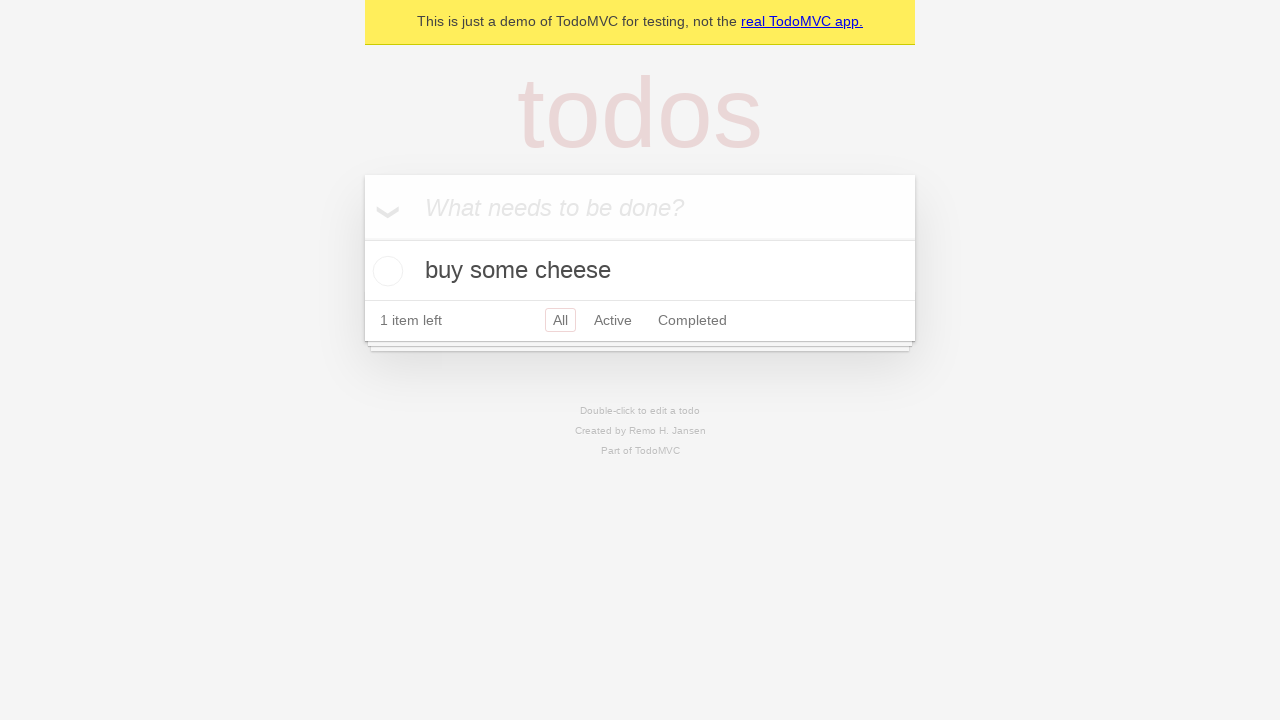

Filled todo input with 'feed the cat' on internal:attr=[placeholder="What needs to be done?"i]
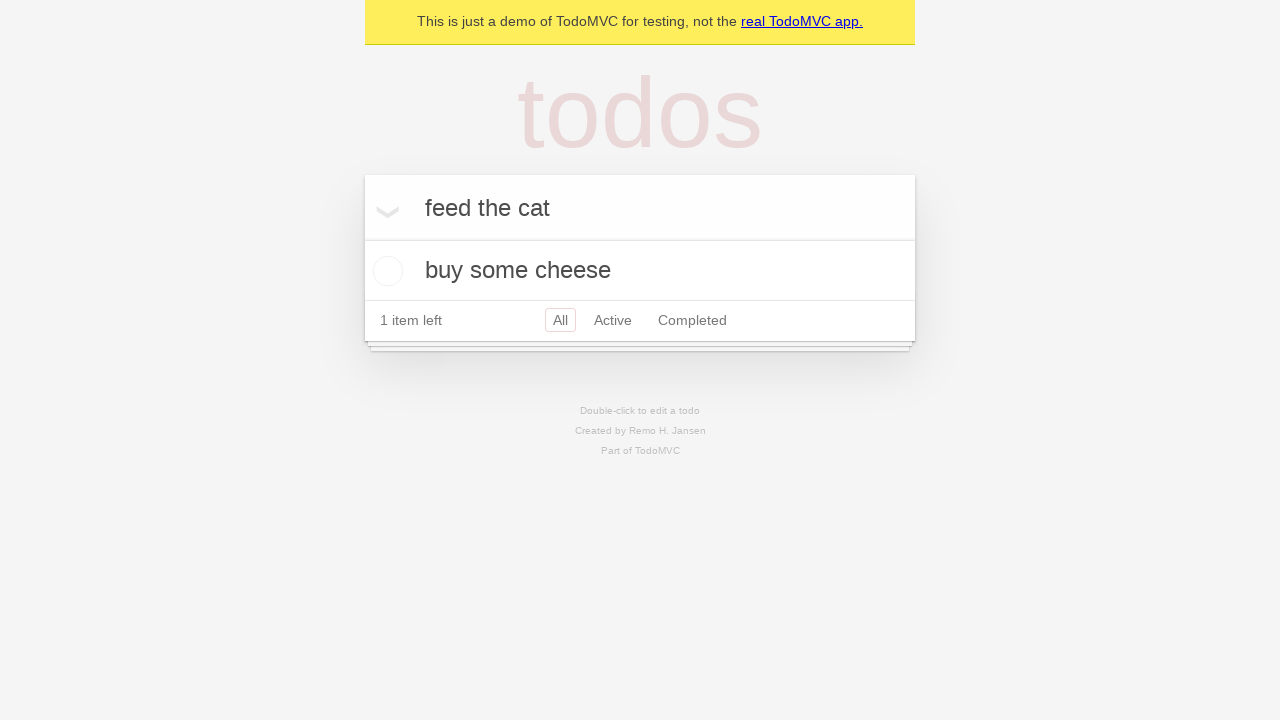

Pressed Enter to add second todo on internal:attr=[placeholder="What needs to be done?"i]
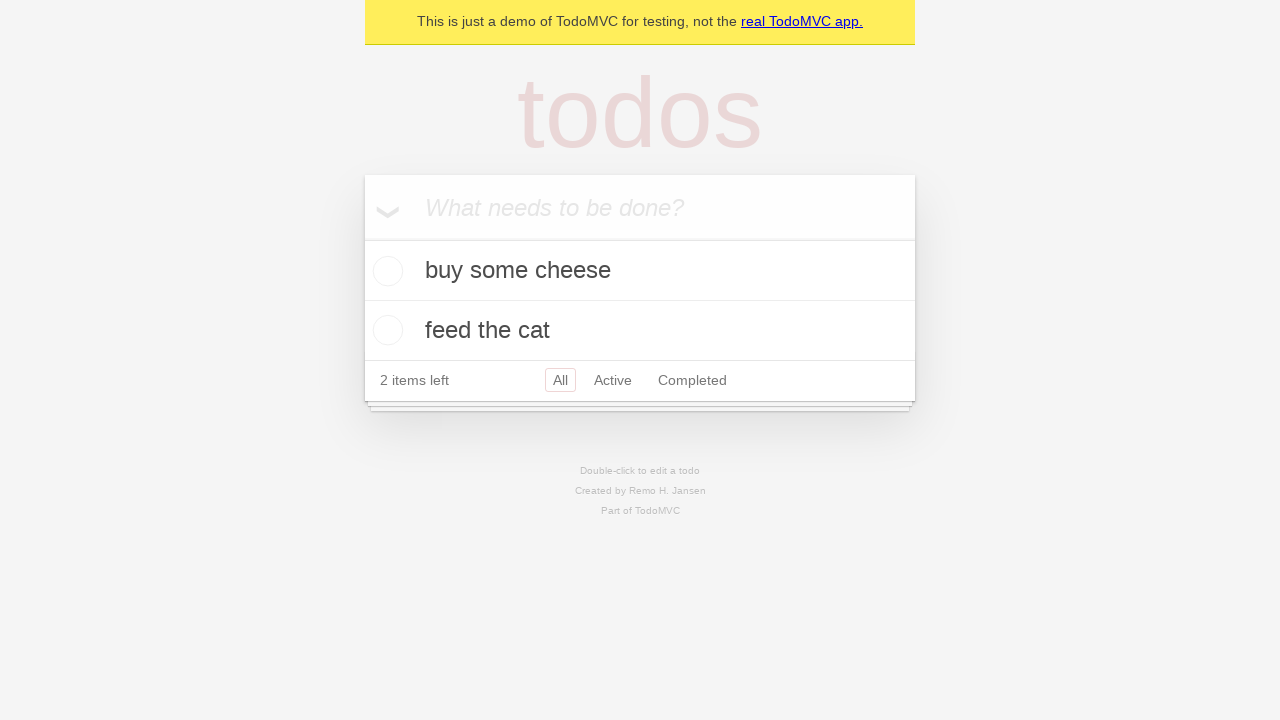

Filled todo input with 'book a doctors appointment' on internal:attr=[placeholder="What needs to be done?"i]
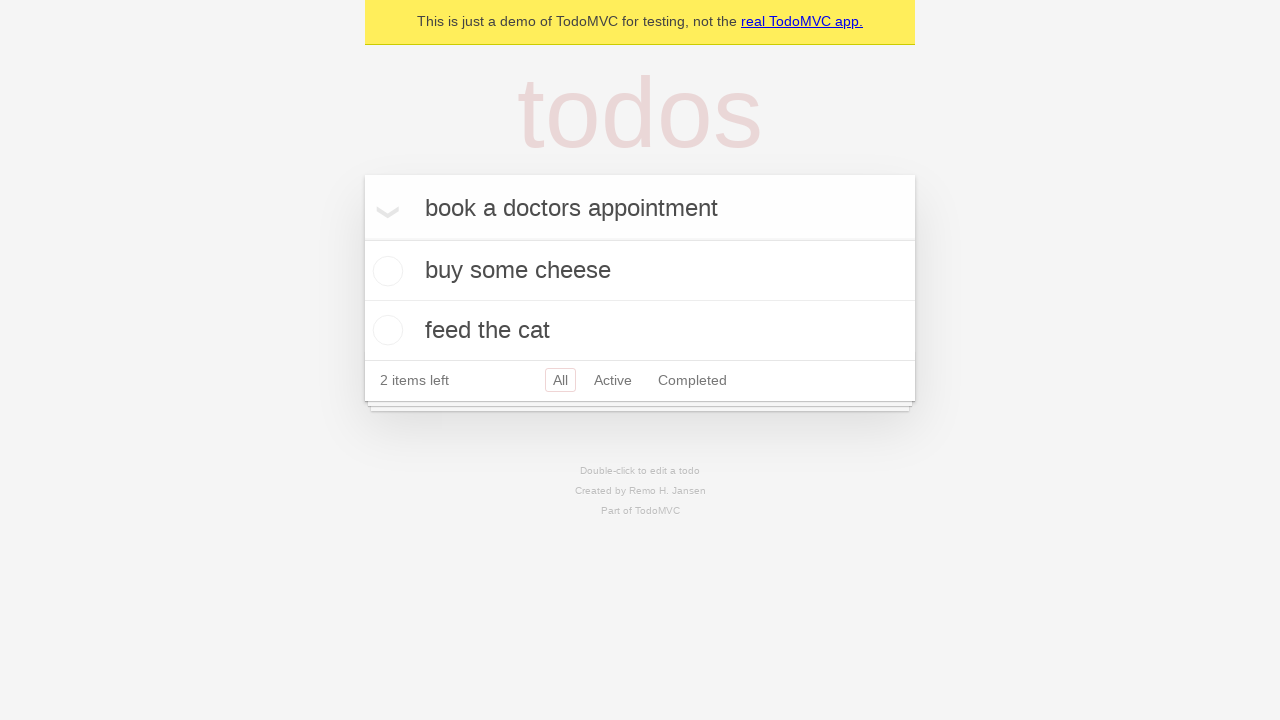

Pressed Enter to add third todo on internal:attr=[placeholder="What needs to be done?"i]
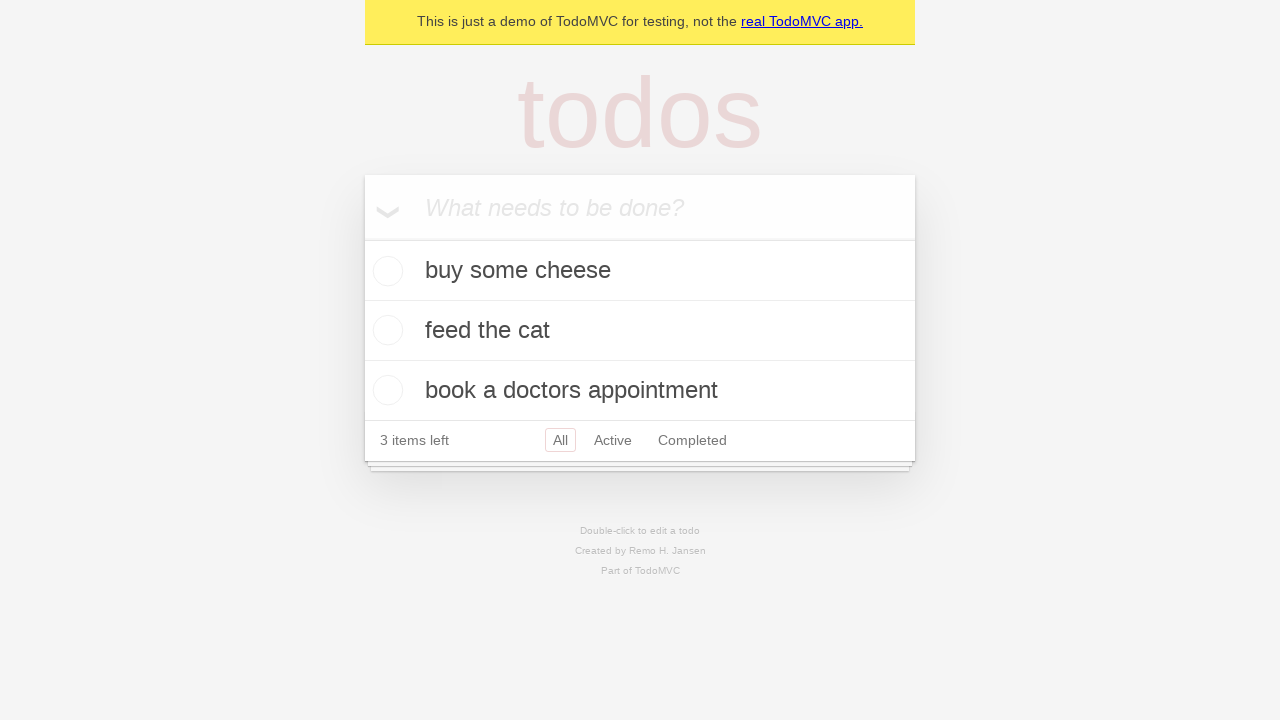

Waited for all 3 todos to be present in the DOM
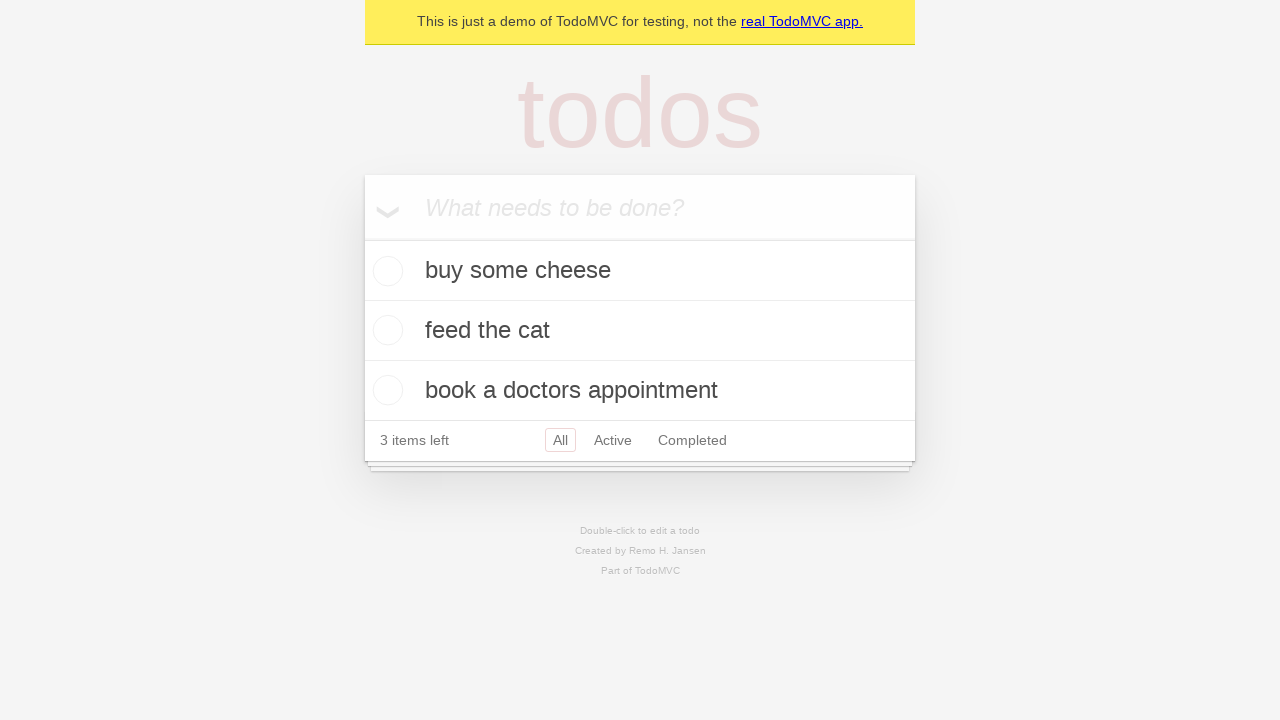

Double-clicked second todo to enter edit mode at (640, 331) on internal:testid=[data-testid="todo-item"s] >> nth=1
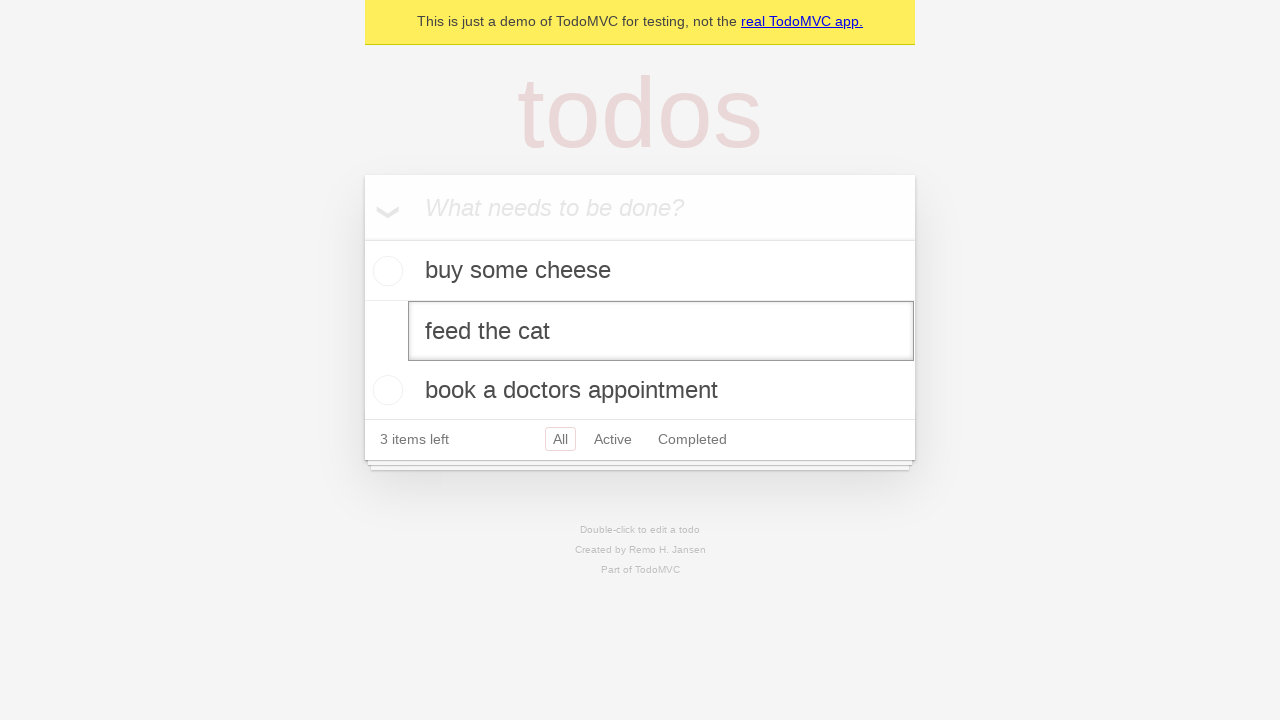

Cleared the text from the second todo's edit field on internal:testid=[data-testid="todo-item"s] >> nth=1 >> internal:role=textbox[nam
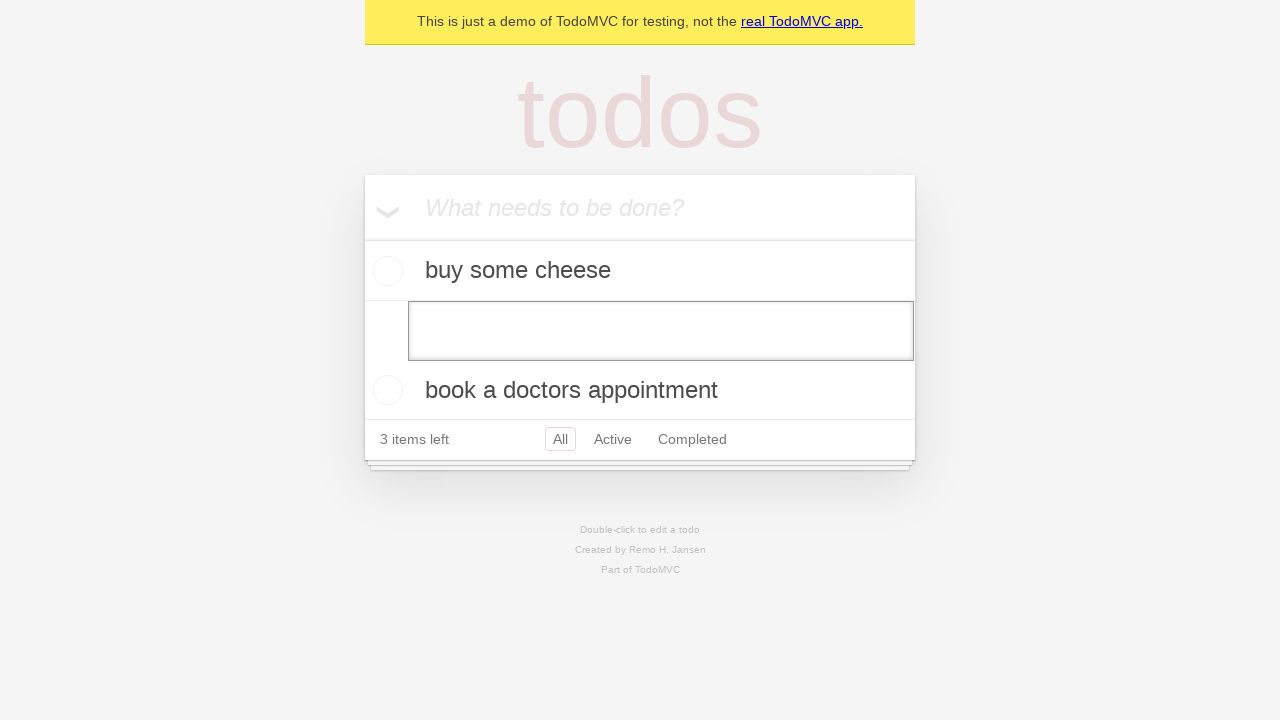

Pressed Enter to submit empty text, removing the todo item on internal:testid=[data-testid="todo-item"s] >> nth=1 >> internal:role=textbox[nam
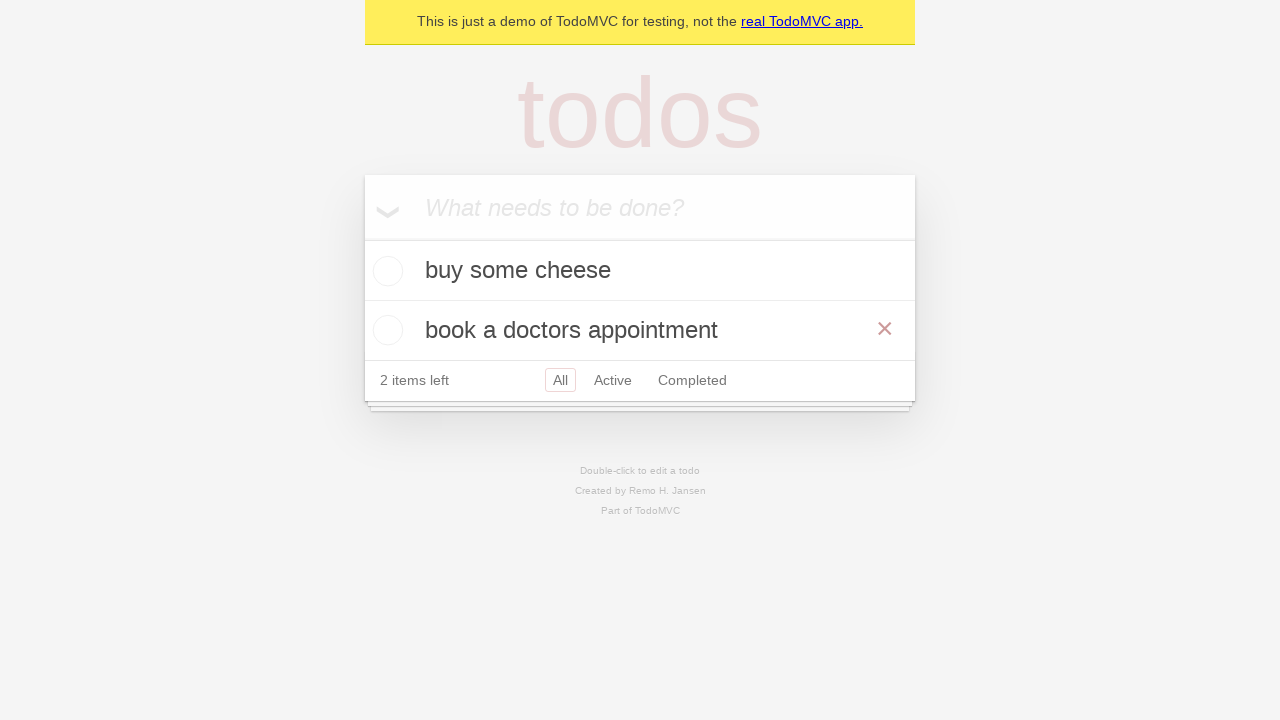

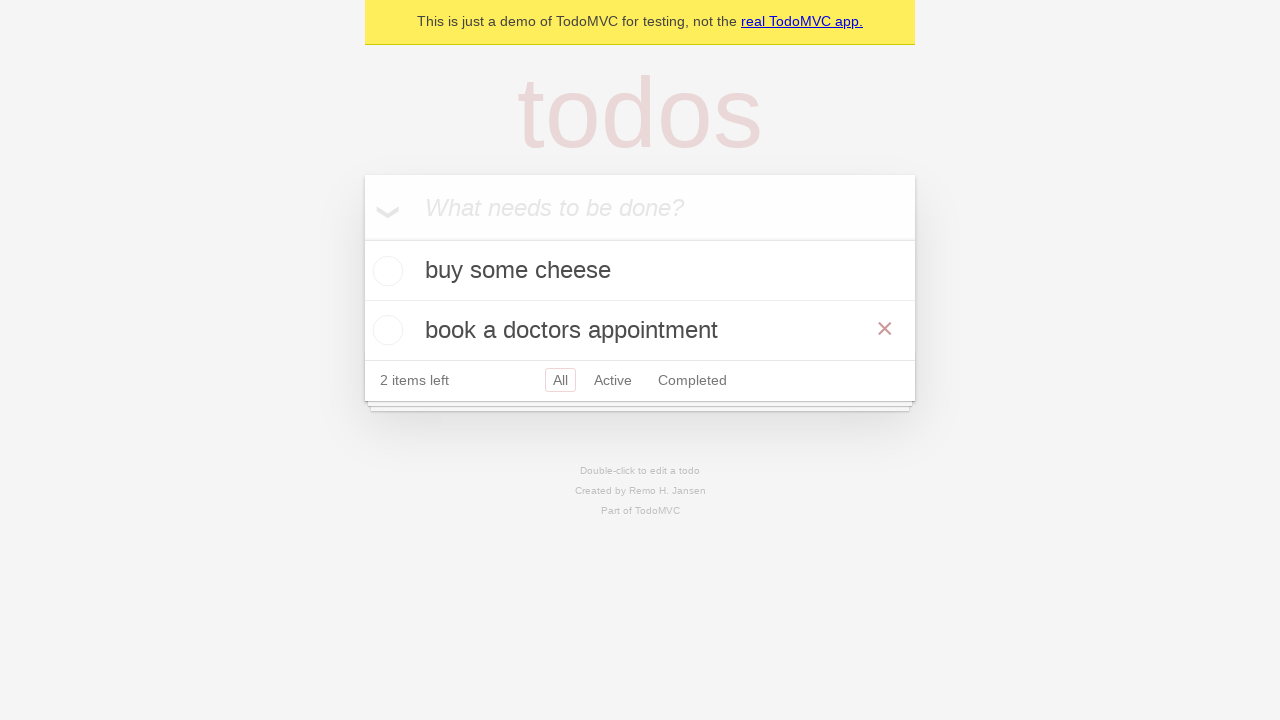